Tests mouse hover functionality by hovering over user profile images to reveal hidden captions

Starting URL: https://the-internet.herokuapp.com/hovers

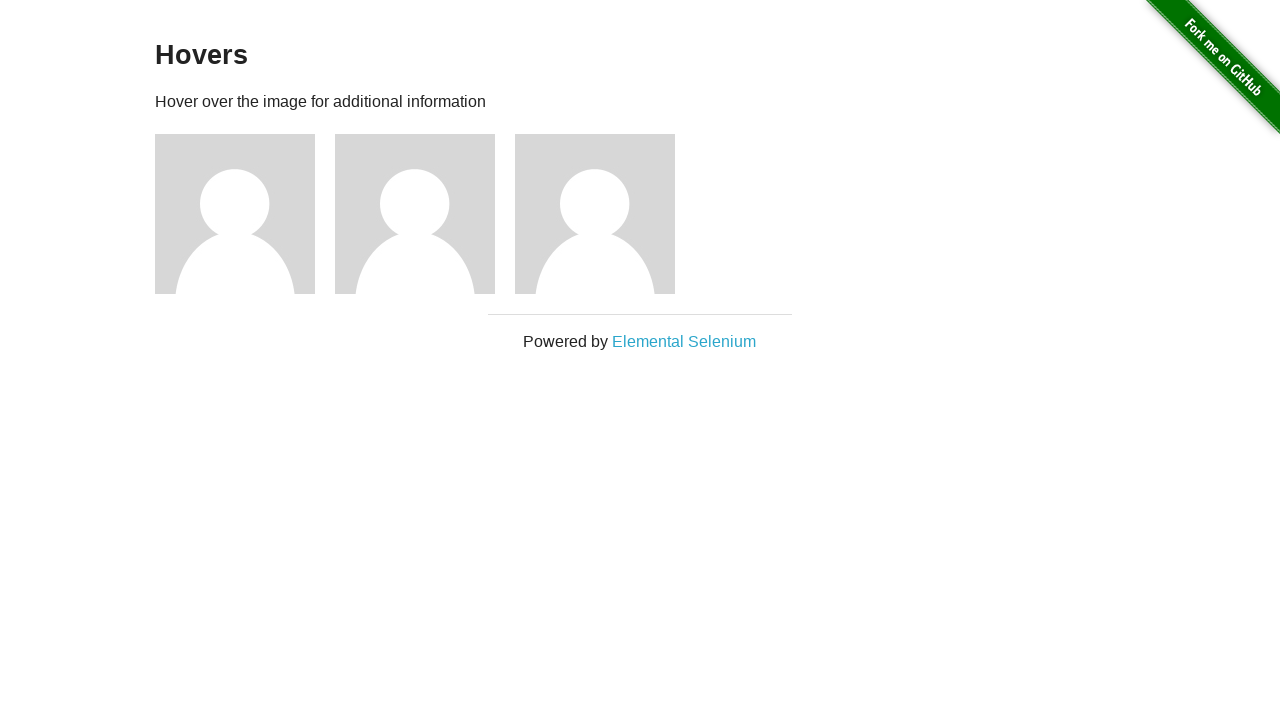

Navigated to hovers page
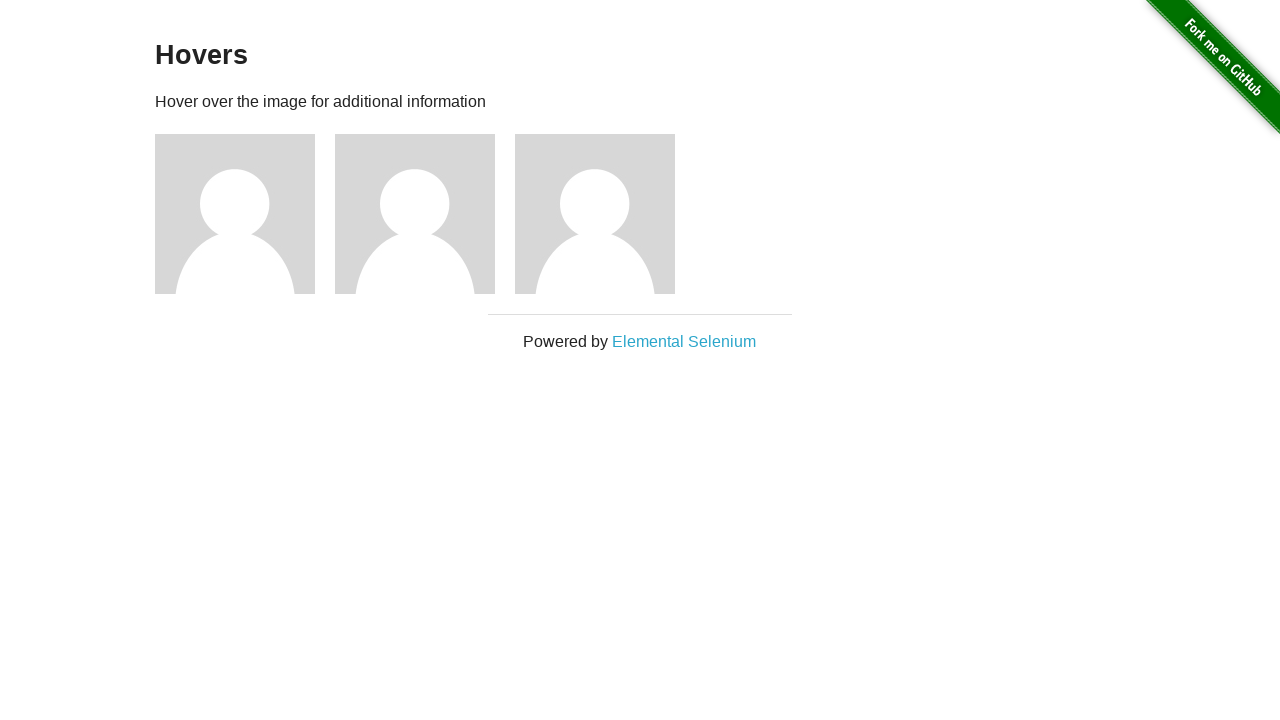

Located all user profile figure elements
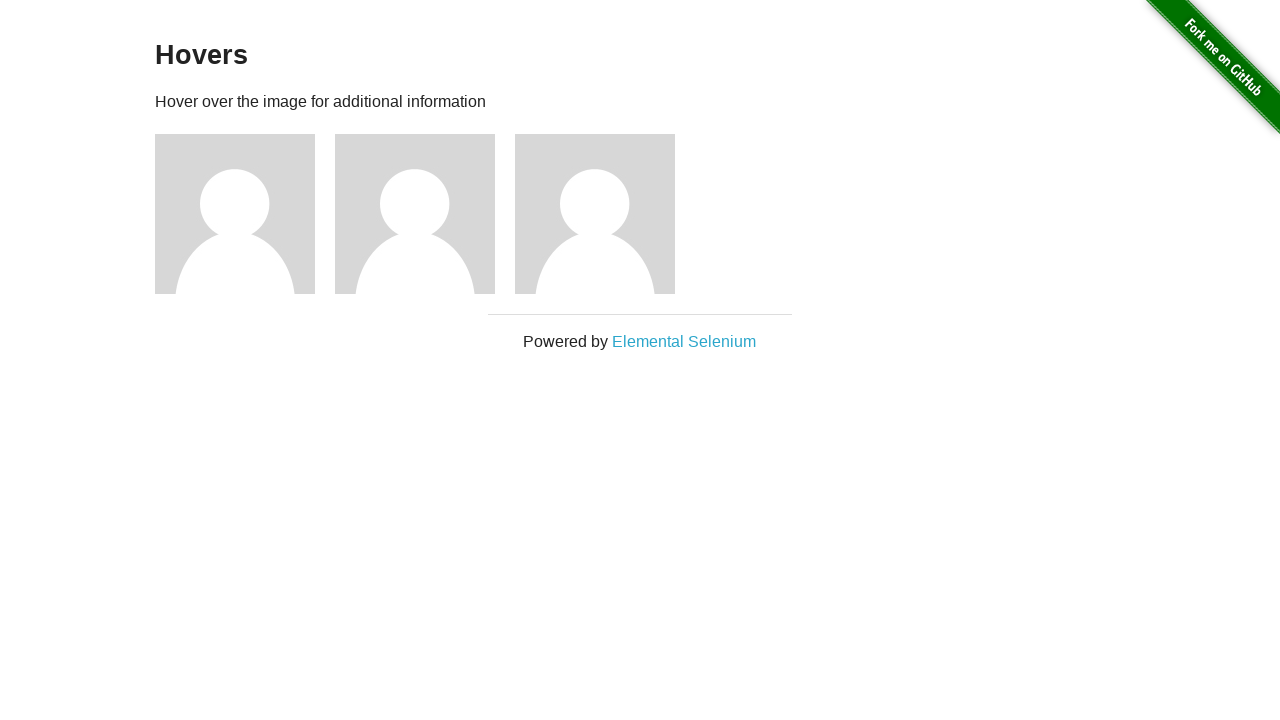

Hovered over user profile image to reveal caption at (245, 214) on .figure >> nth=0
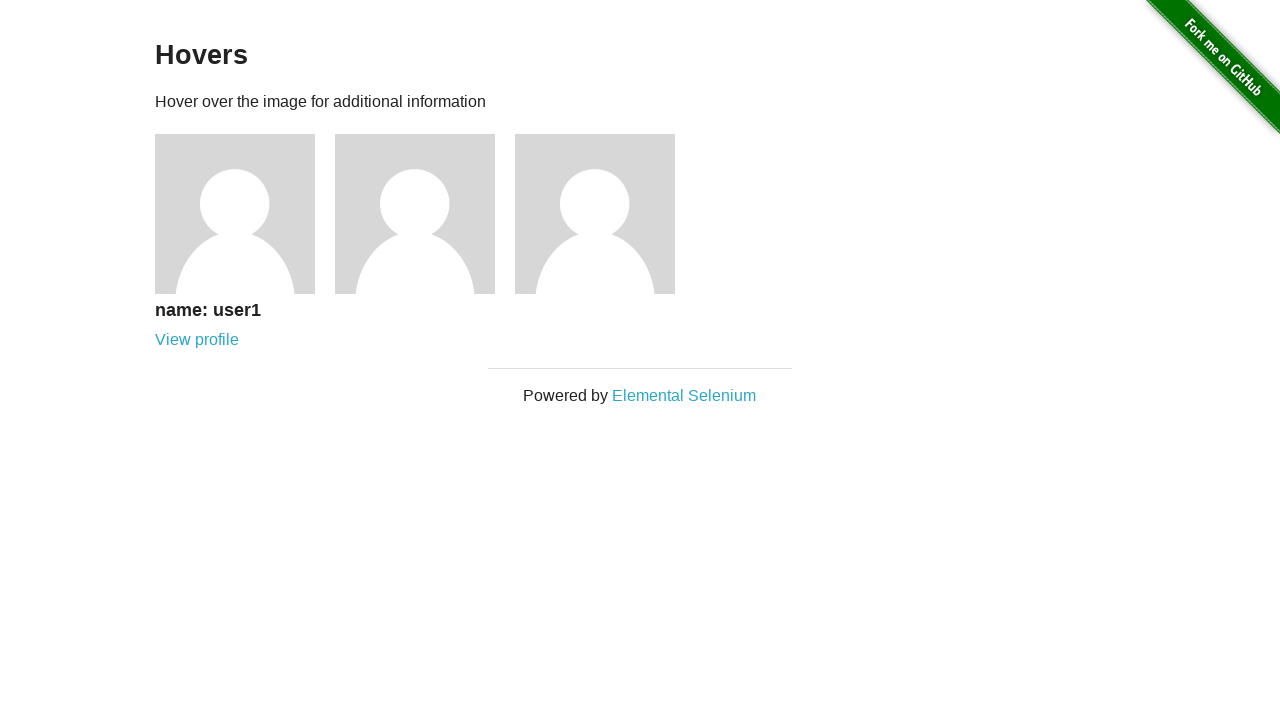

Waited for hover effect to be visible
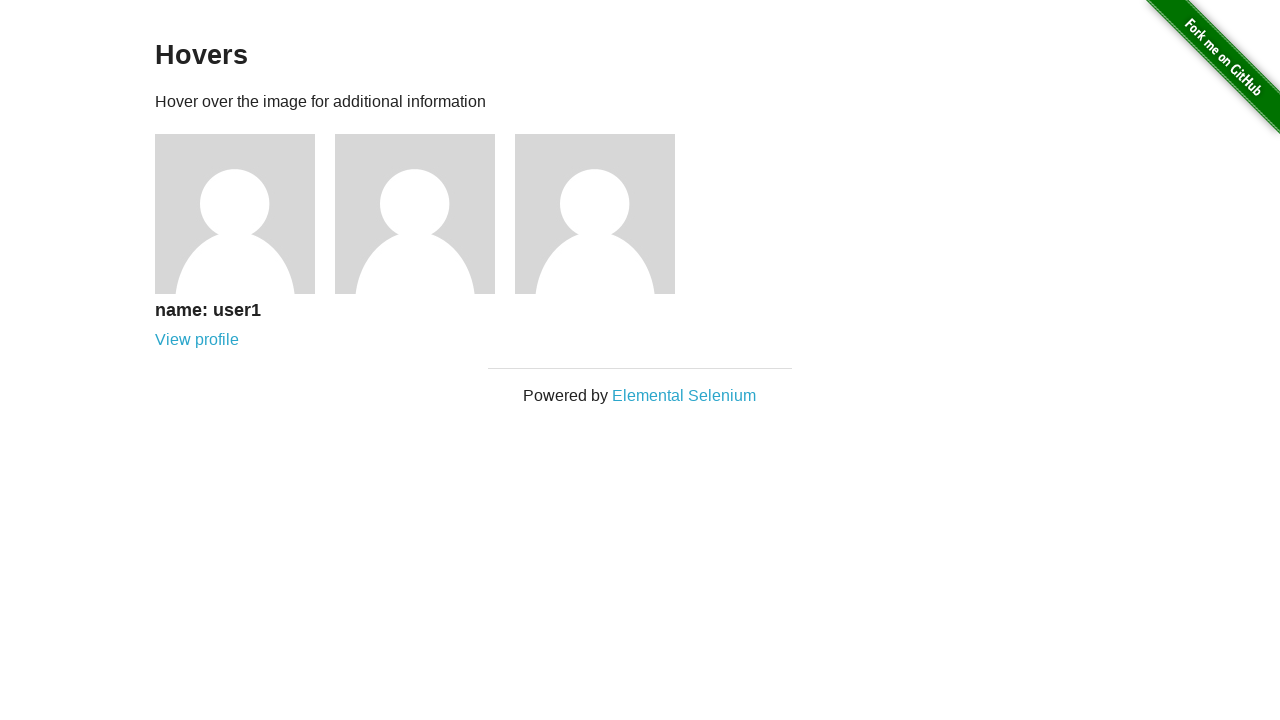

Hovered over user profile image to reveal caption at (425, 214) on .figure >> nth=1
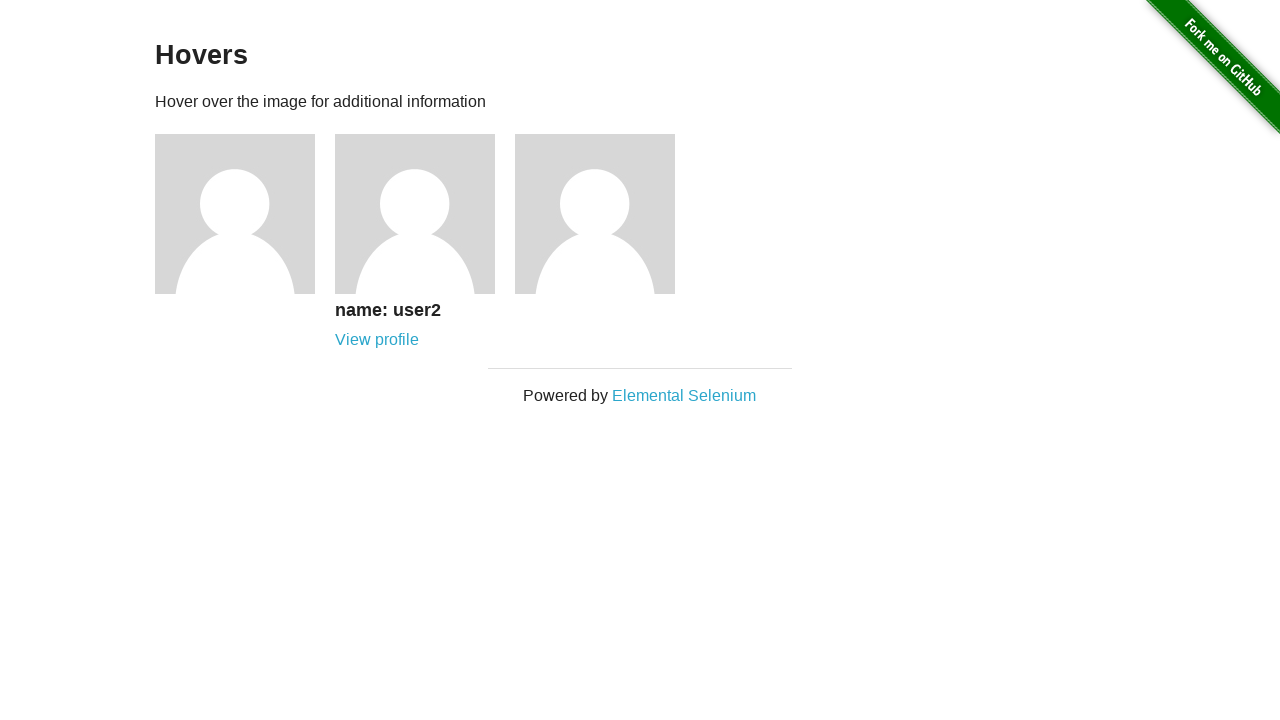

Waited for hover effect to be visible
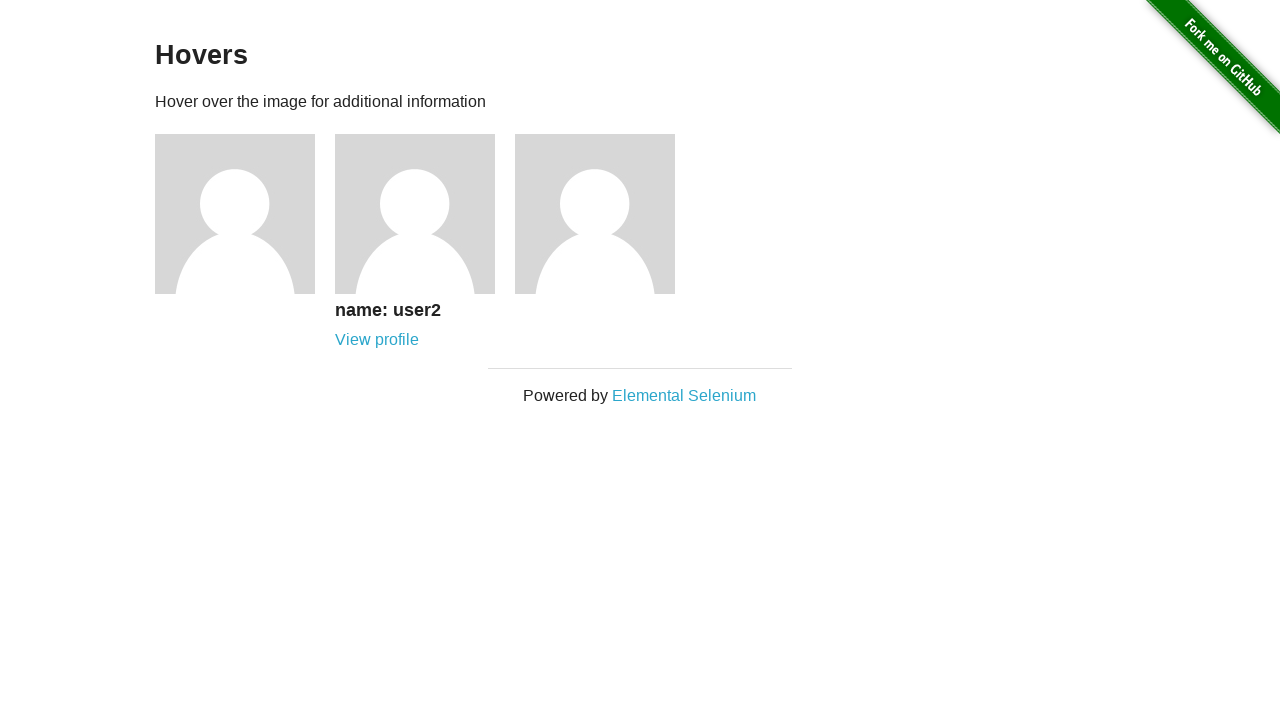

Hovered over user profile image to reveal caption at (605, 214) on .figure >> nth=2
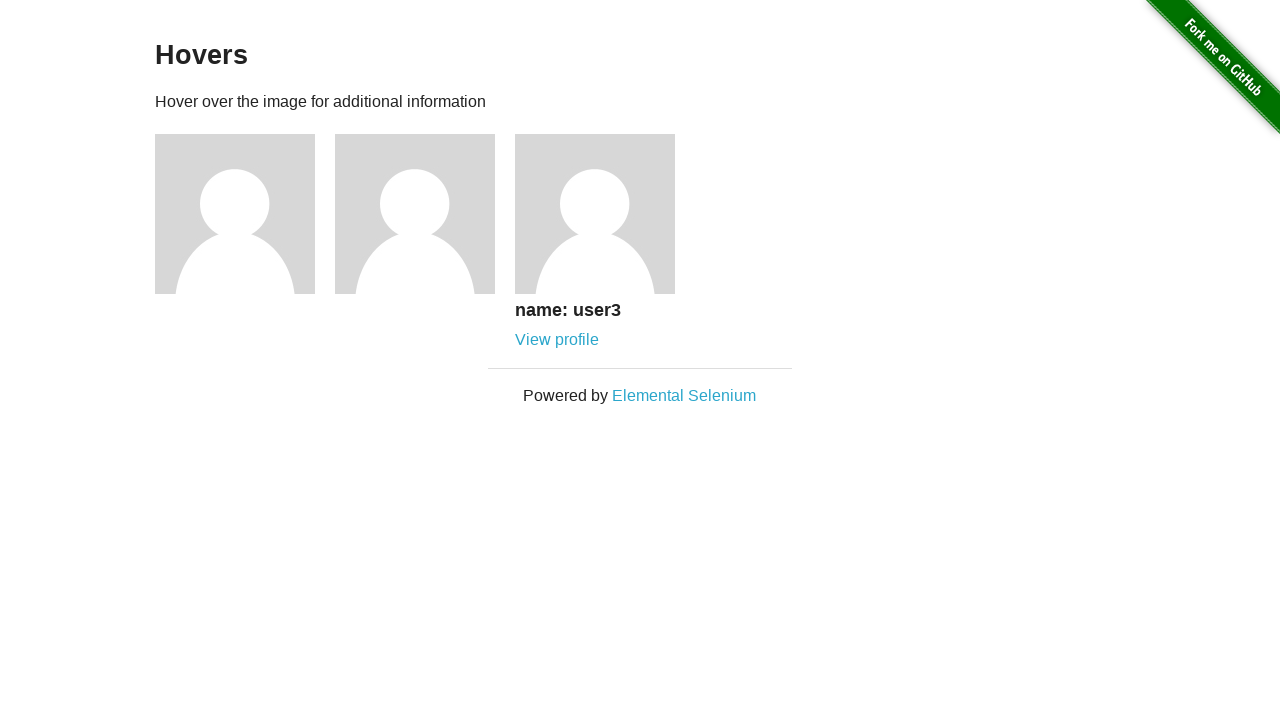

Waited for hover effect to be visible
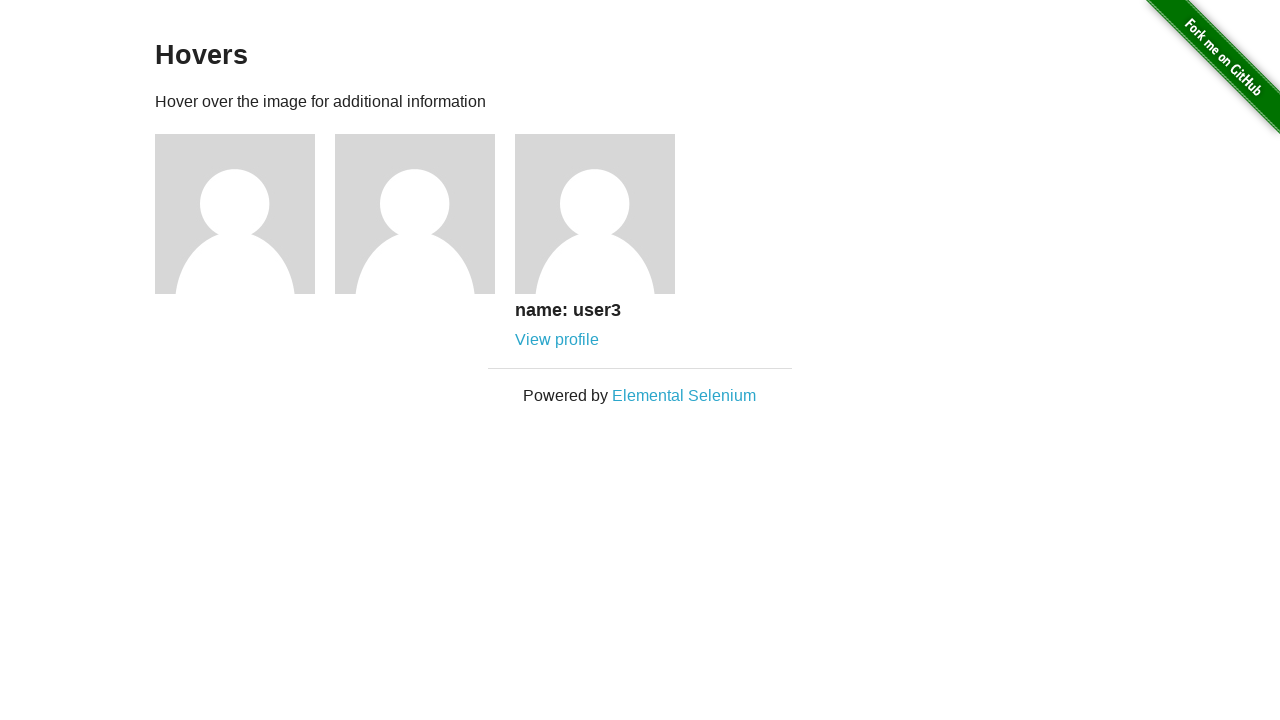

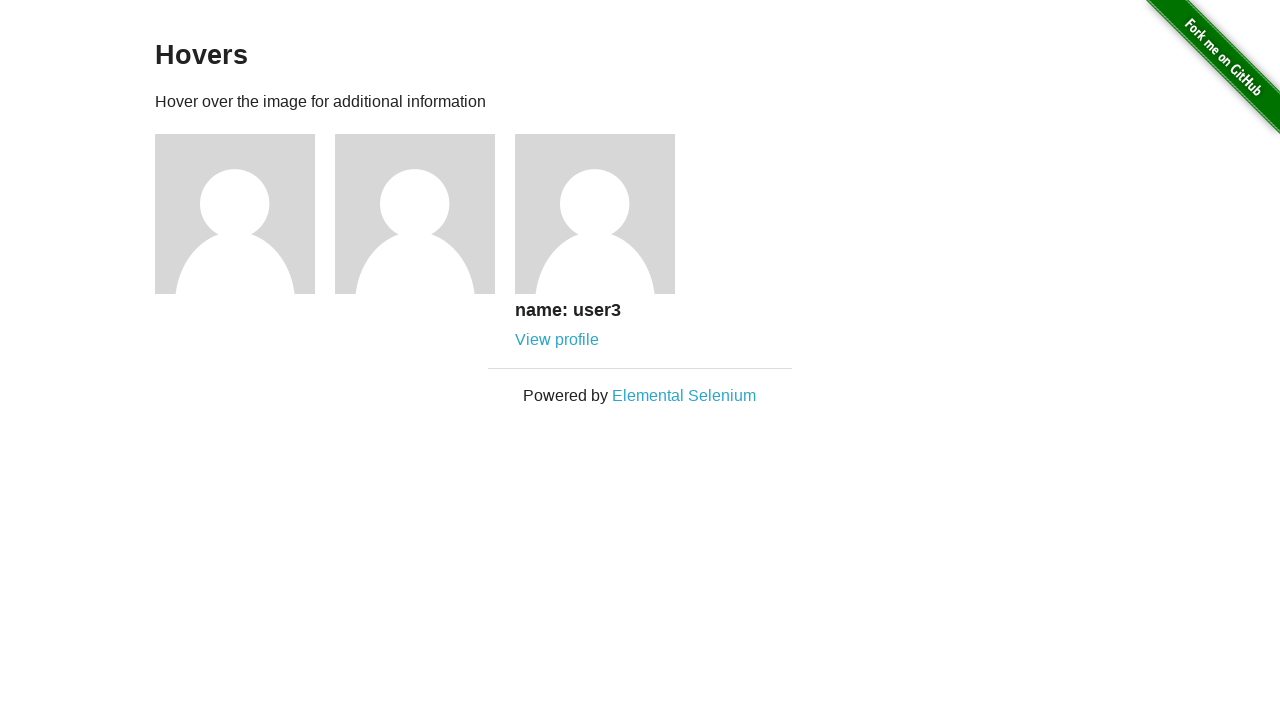